Tests an e-commerce checkout flow by searching for products, adding them to cart, and applying a promo code

Starting URL: https://rahulshettyacademy.com/seleniumPractise/#/

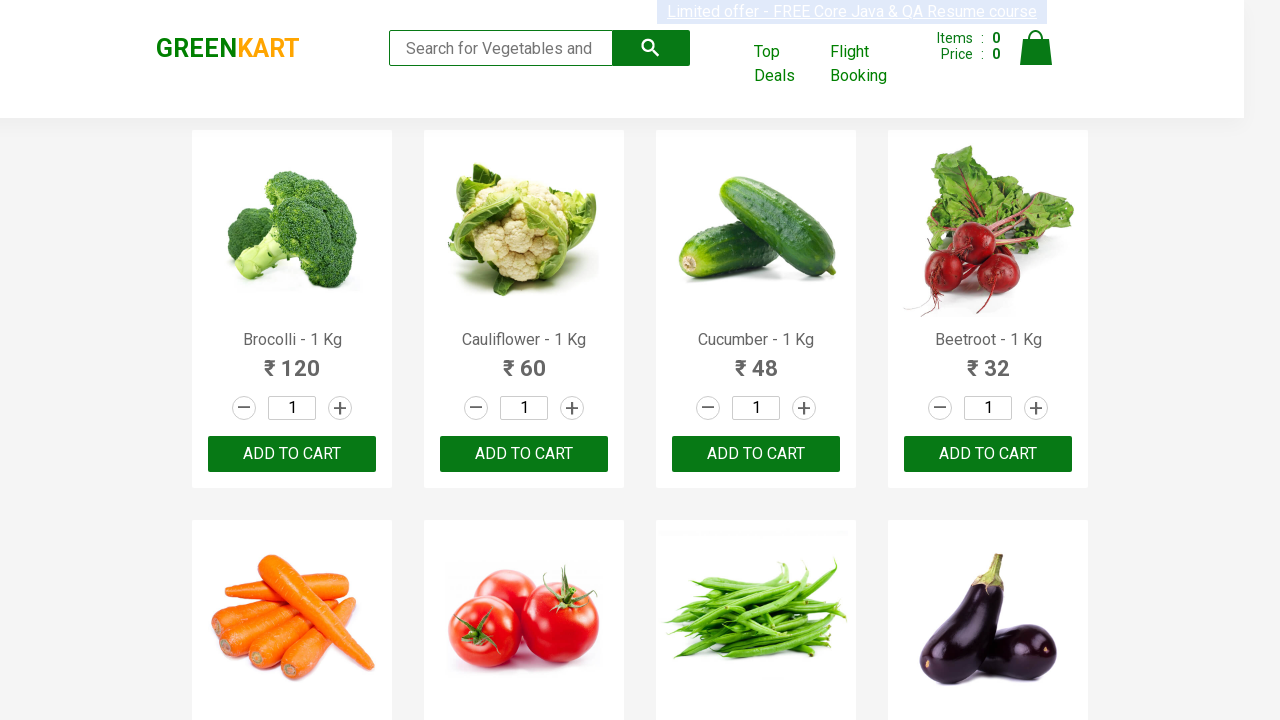

Filled search keyword field with 'ber' on input.search-keyword
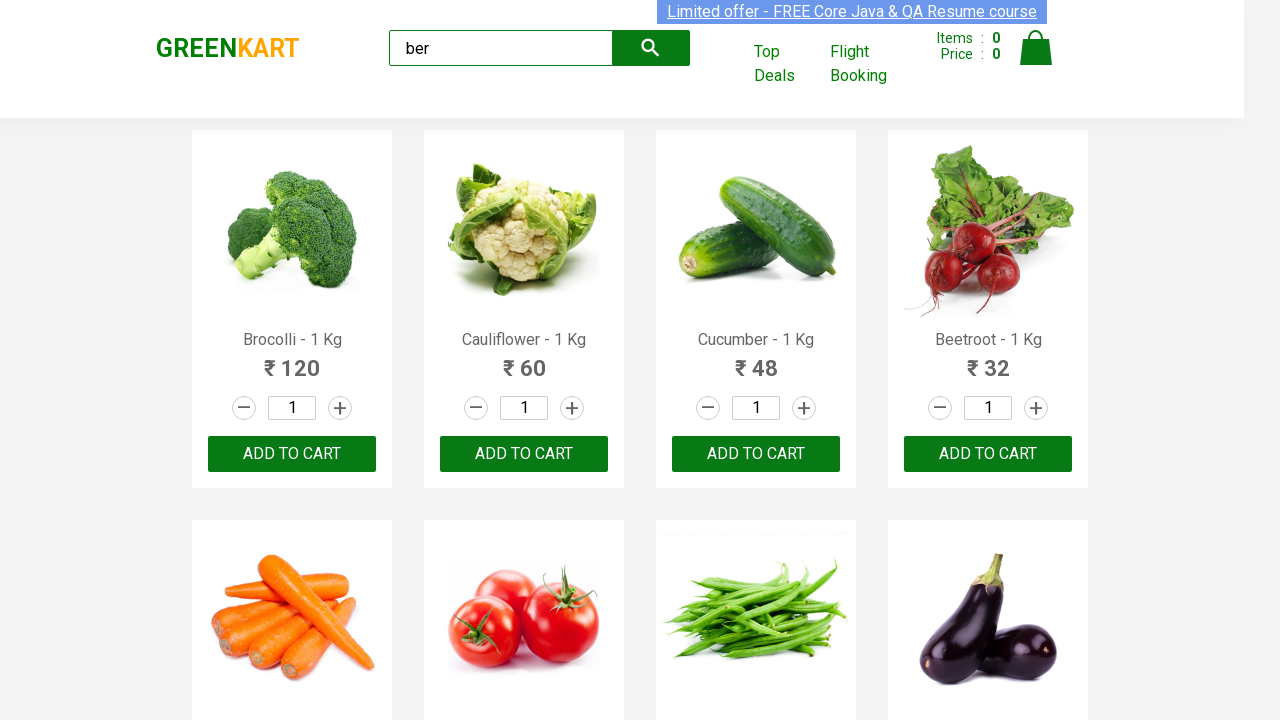

Waited 4 seconds for products to load
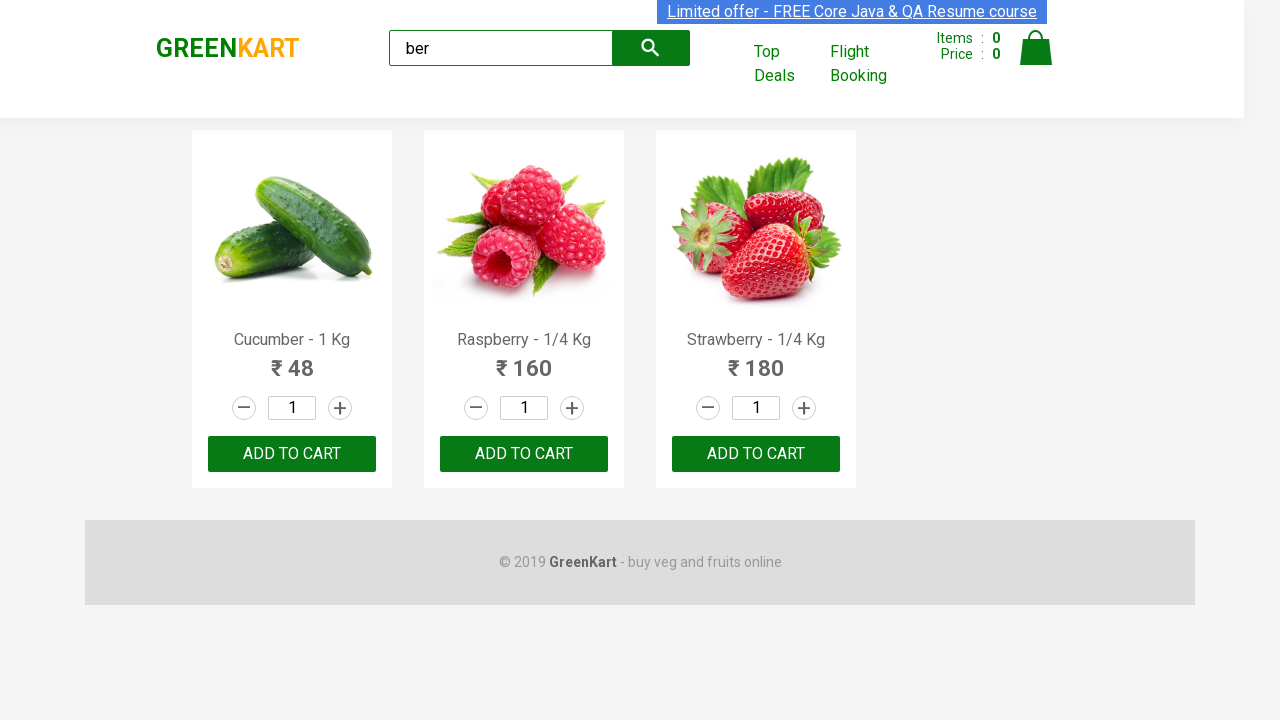

Located all product elements
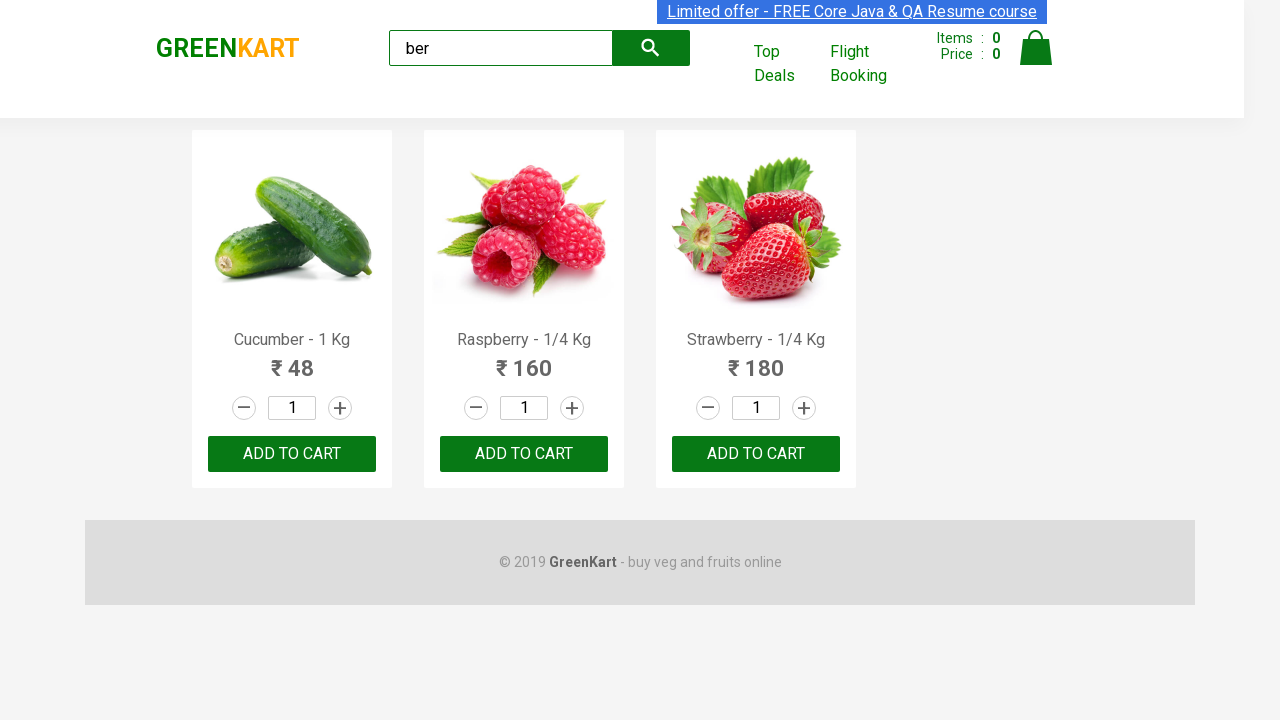

Verified 3 products are displayed after search
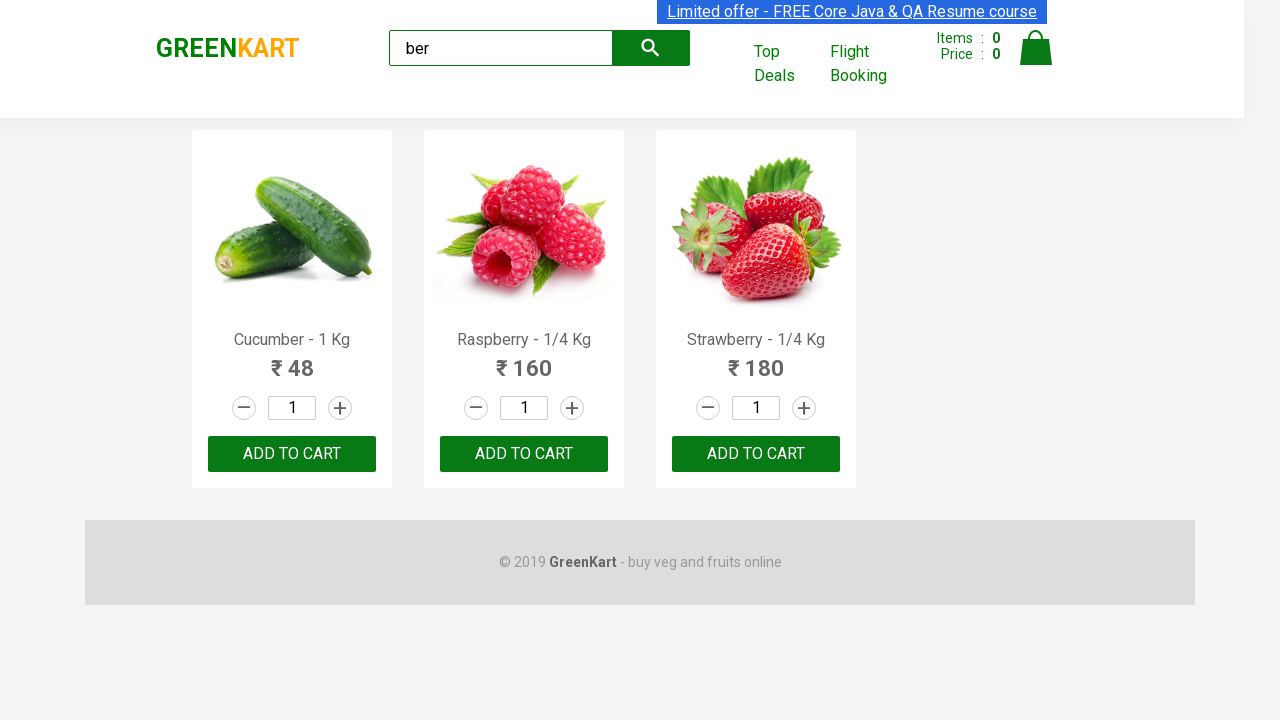

Located all 'Add to cart' buttons
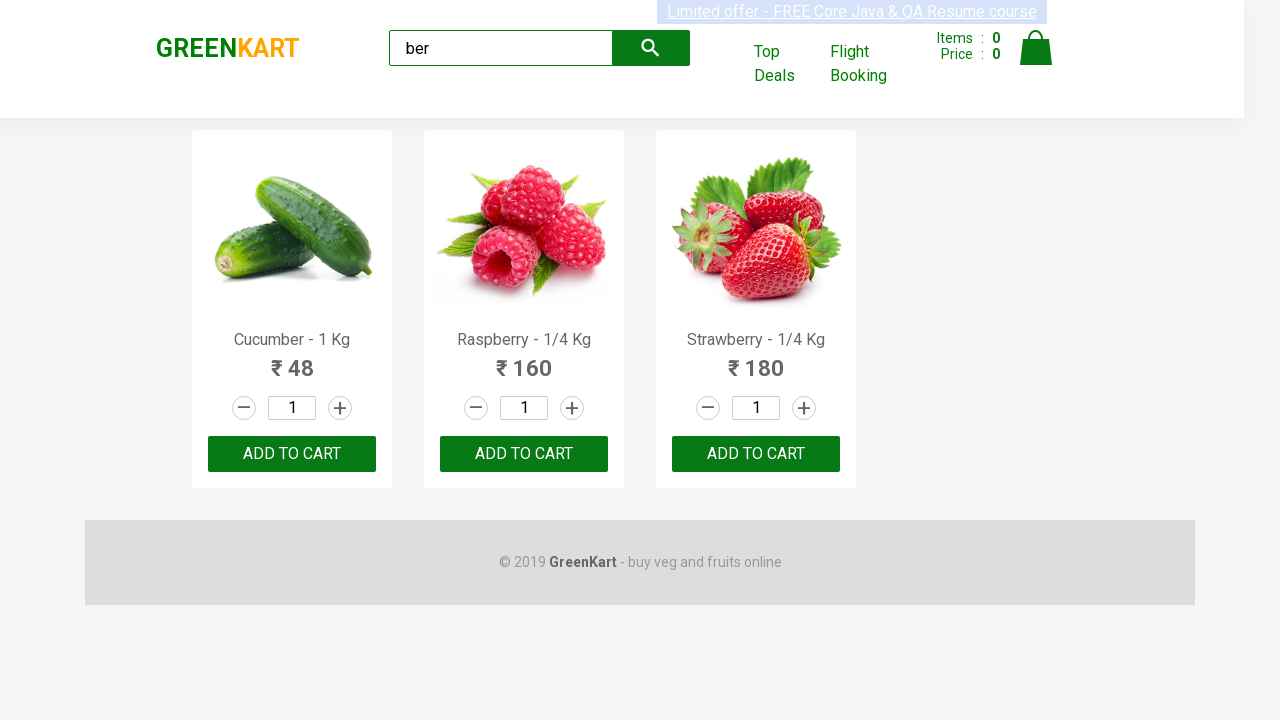

Clicked 'Add to cart' button for a product at (292, 454) on xpath=//div[@class='product-action']/button >> nth=0
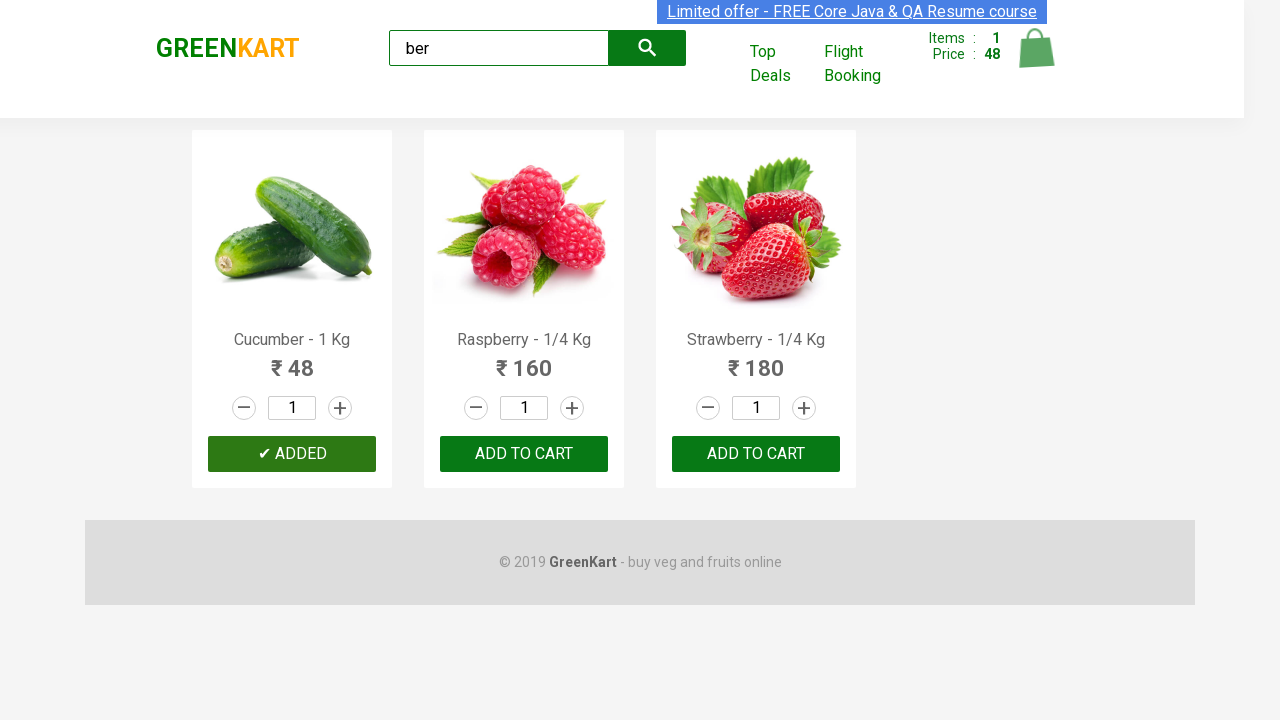

Clicked 'Add to cart' button for a product at (524, 454) on xpath=//div[@class='product-action']/button >> nth=1
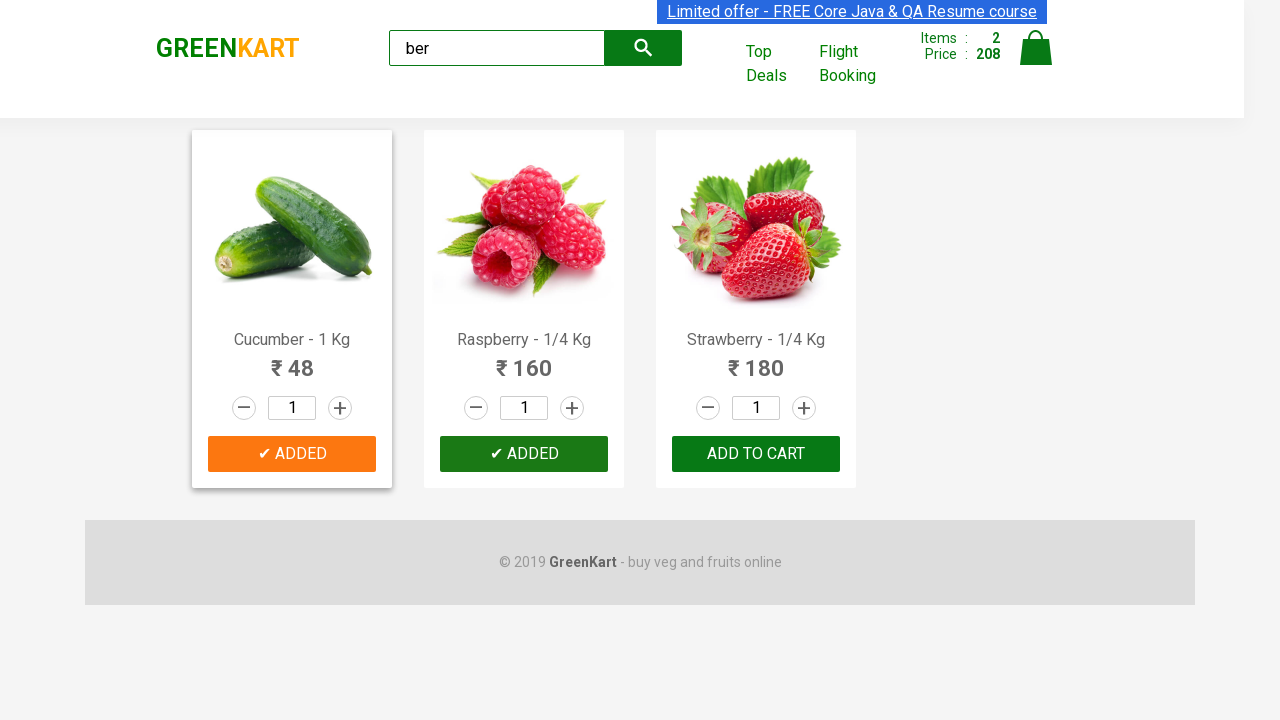

Clicked 'Add to cart' button for a product at (756, 454) on xpath=//div[@class='product-action']/button >> nth=2
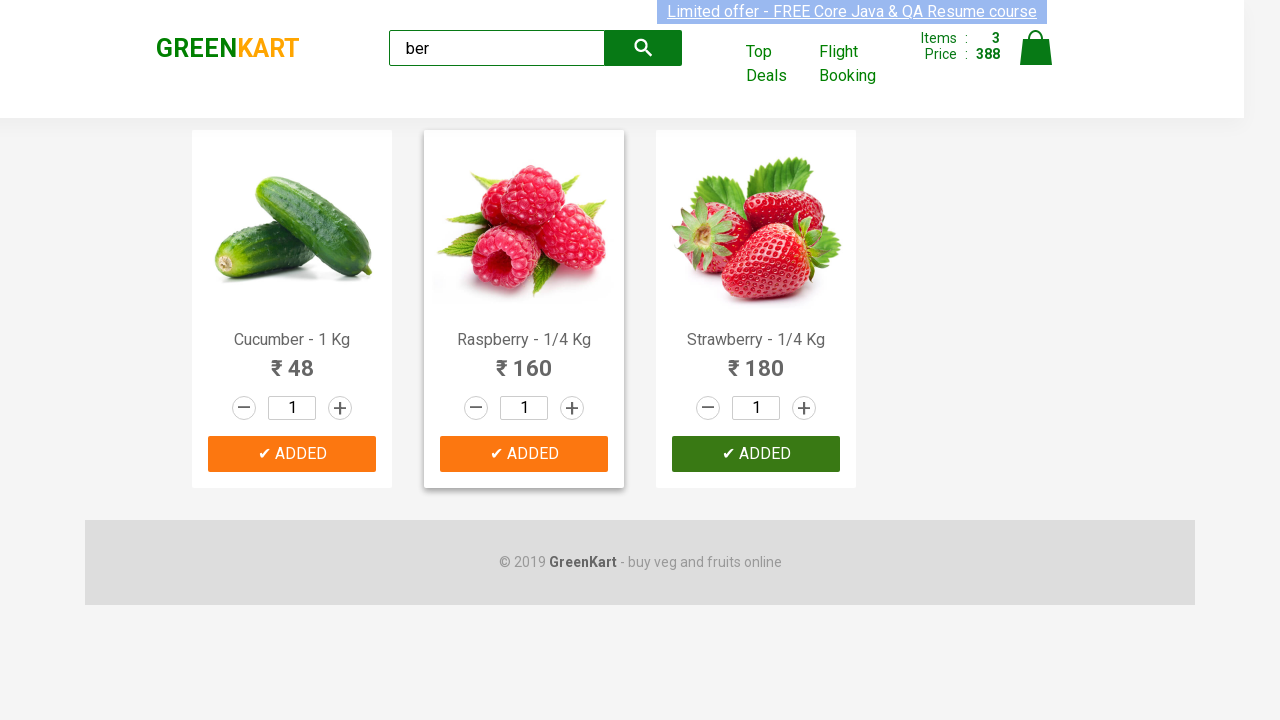

Clicked cart icon to open cart at (1036, 48) on img[alt='Cart']
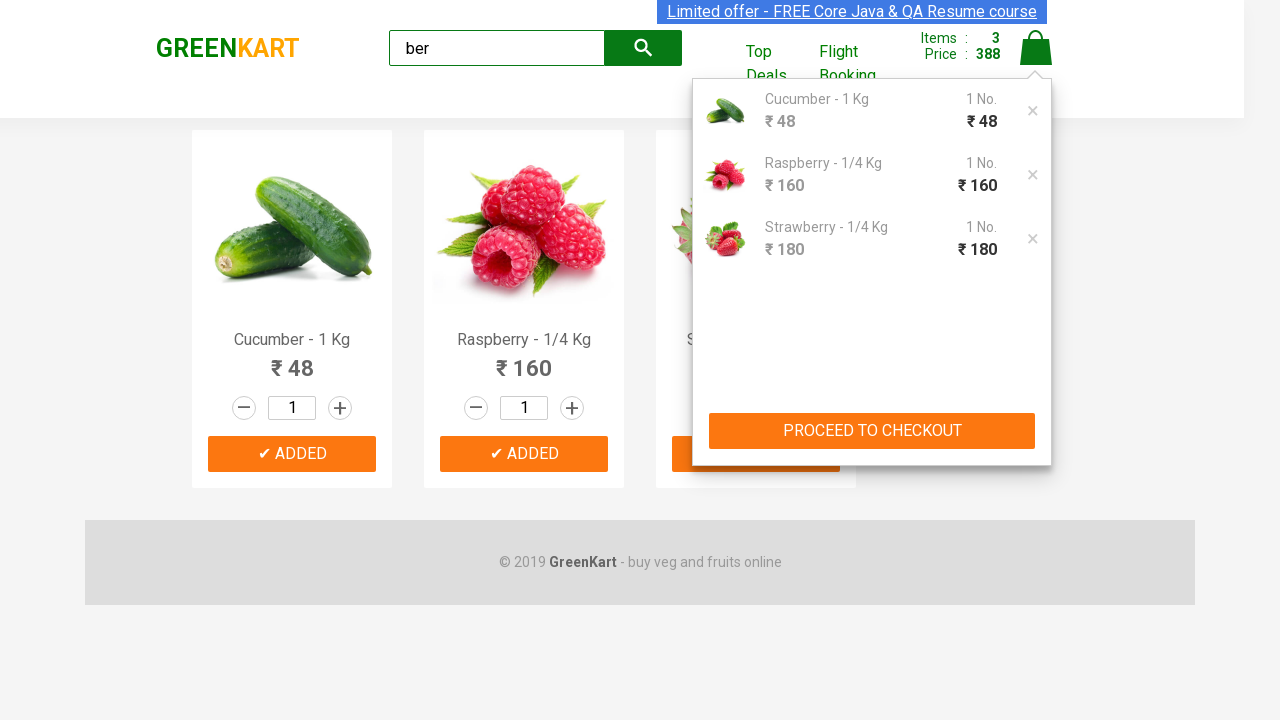

Clicked 'PROCEED TO CHECKOUT' button at (872, 431) on xpath=//button[contains(text(),'PROCEED TO CHECKOUT')]
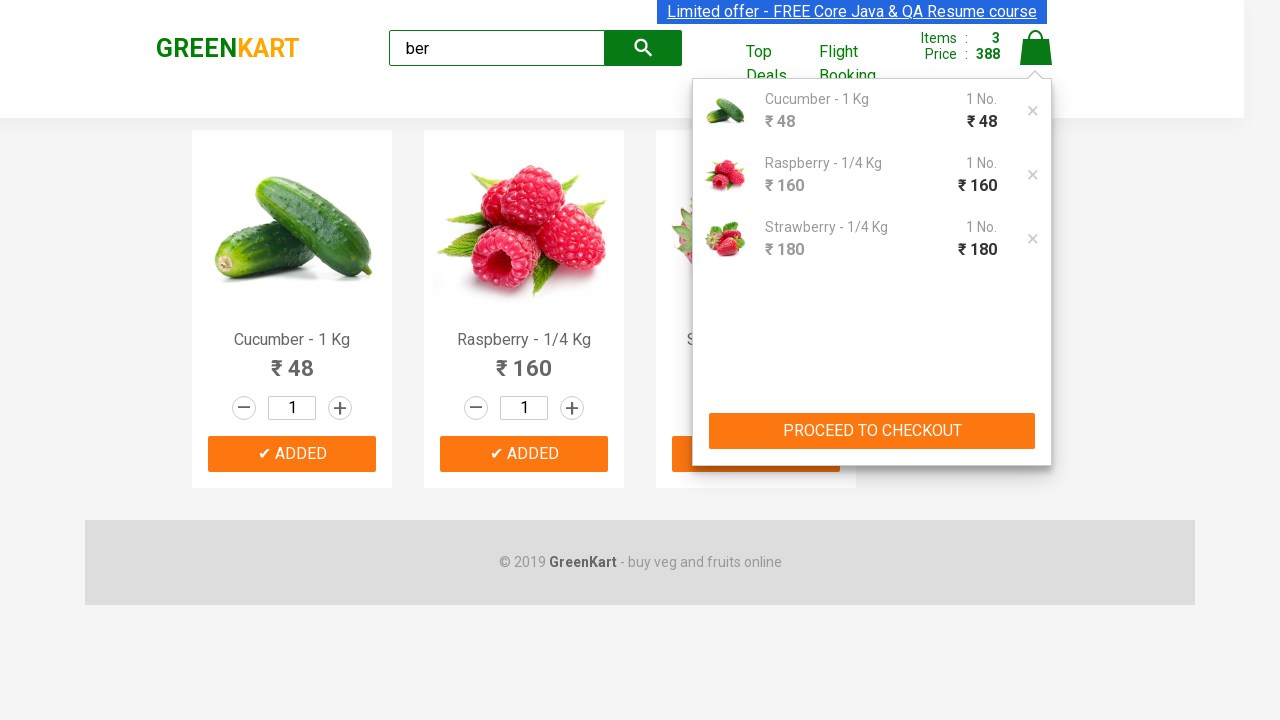

Promo code input field loaded
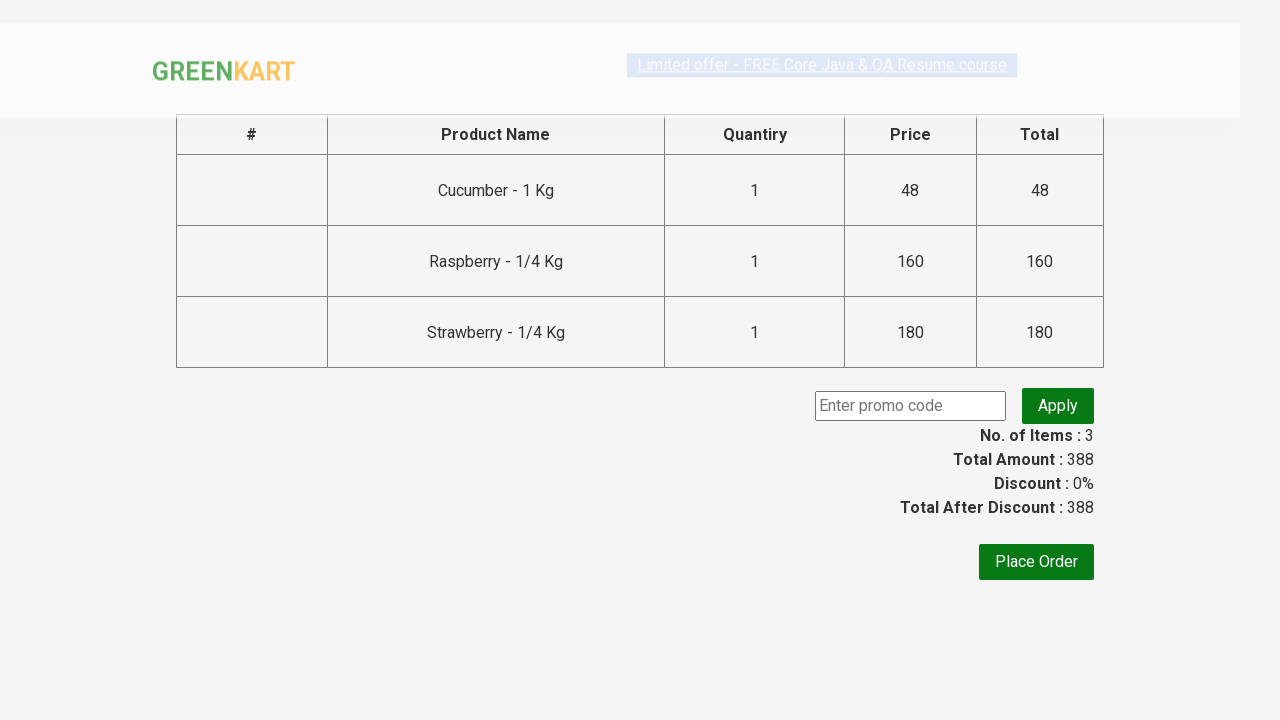

Filled promo code field with 'rahulshettyacademy' on //input[@class='promoCode']
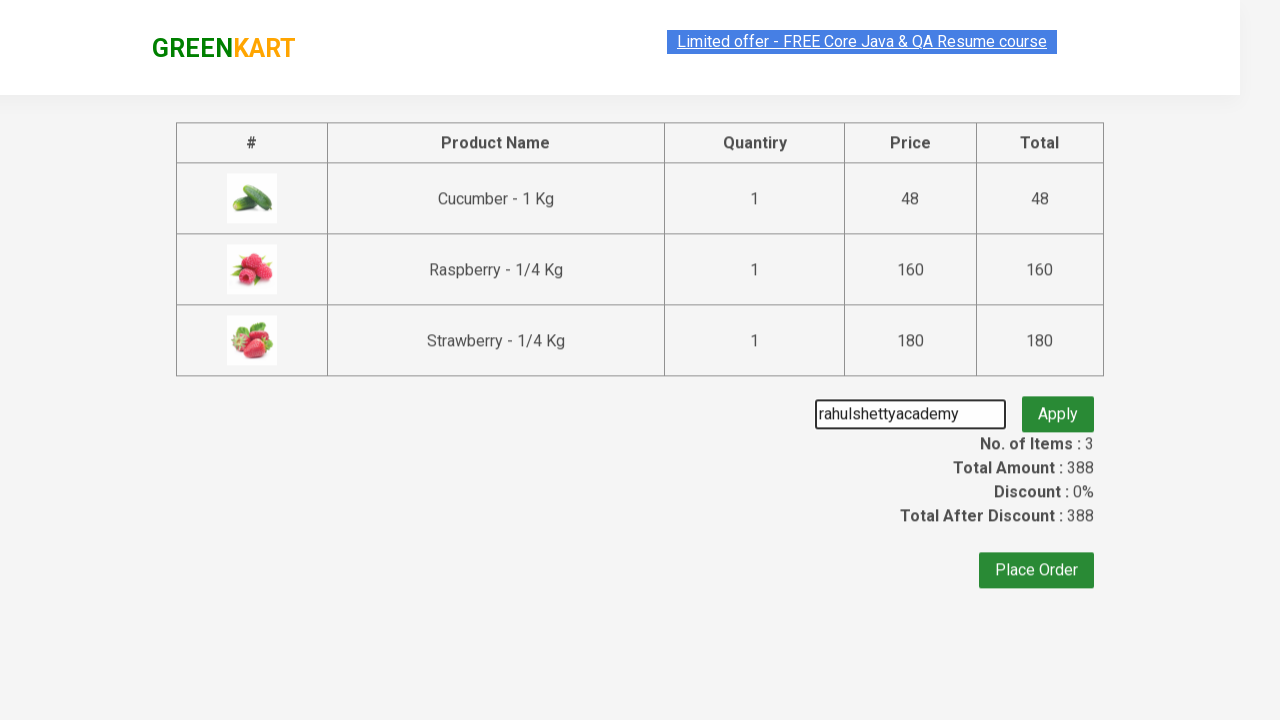

Clicked promo code apply button at (1058, 406) on xpath=//button[@class='promoBtn']
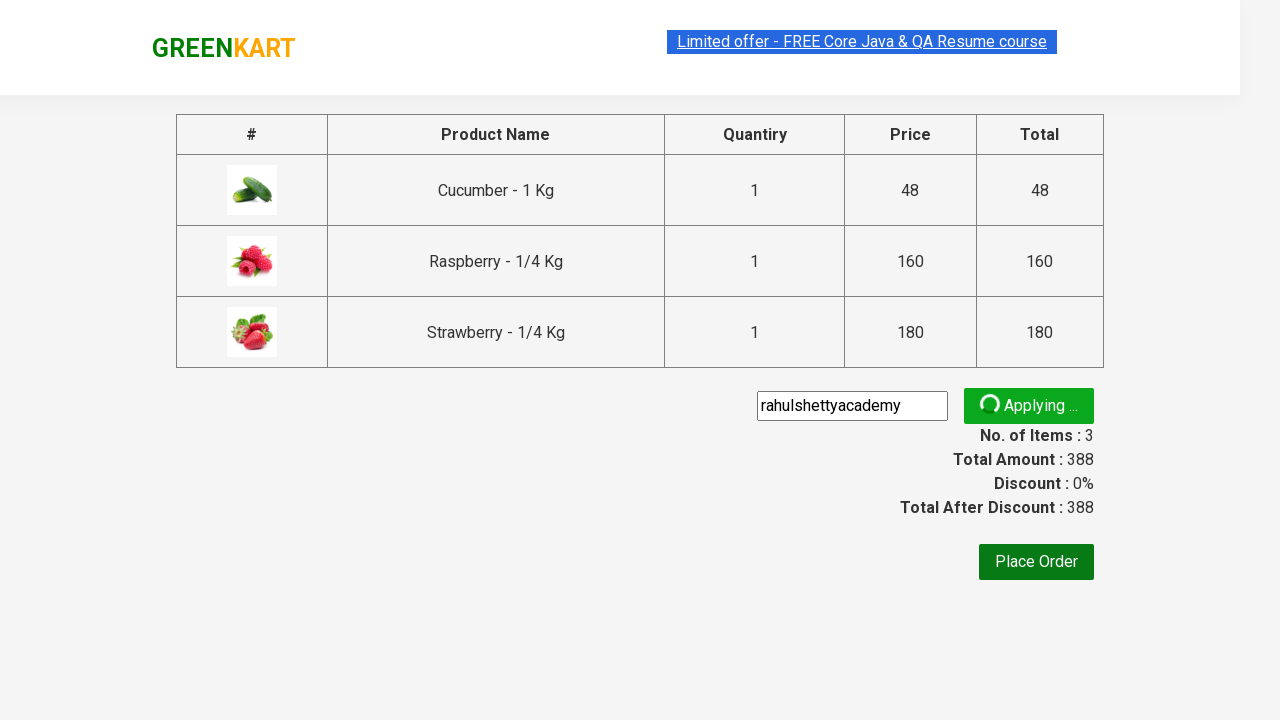

Promo validation message appeared
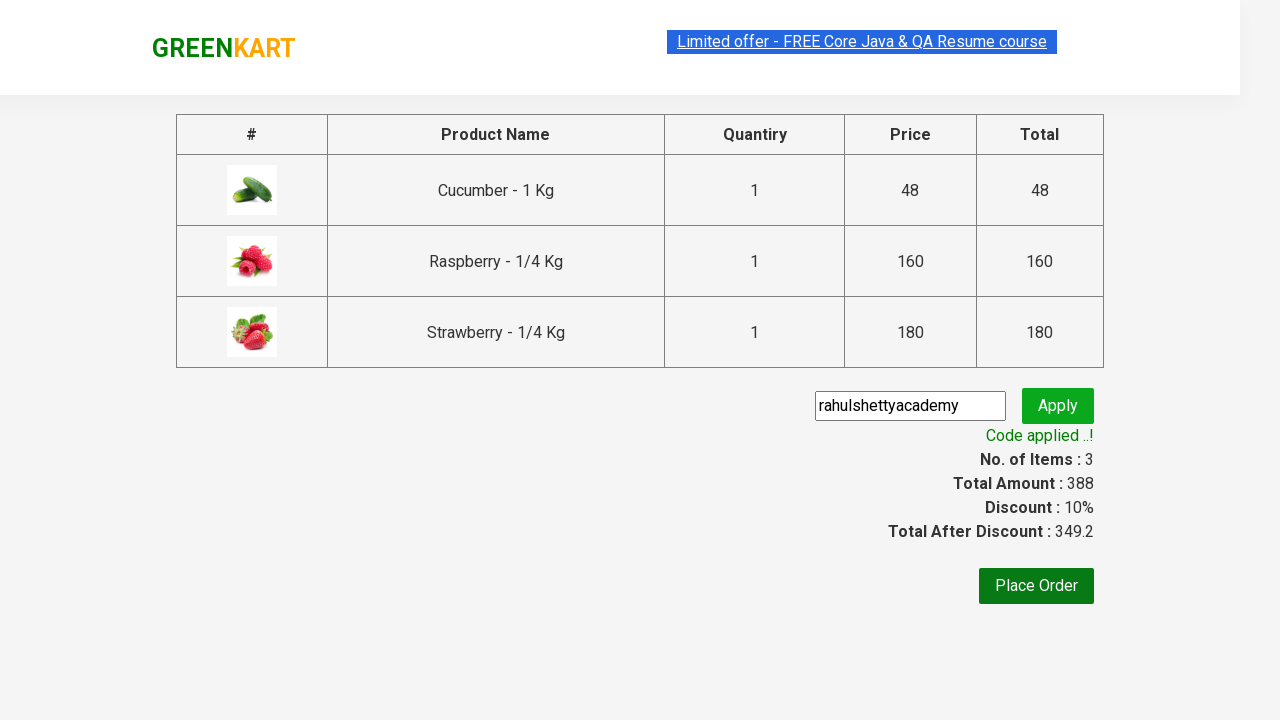

Retrieved promo validation message: Code applied ..!
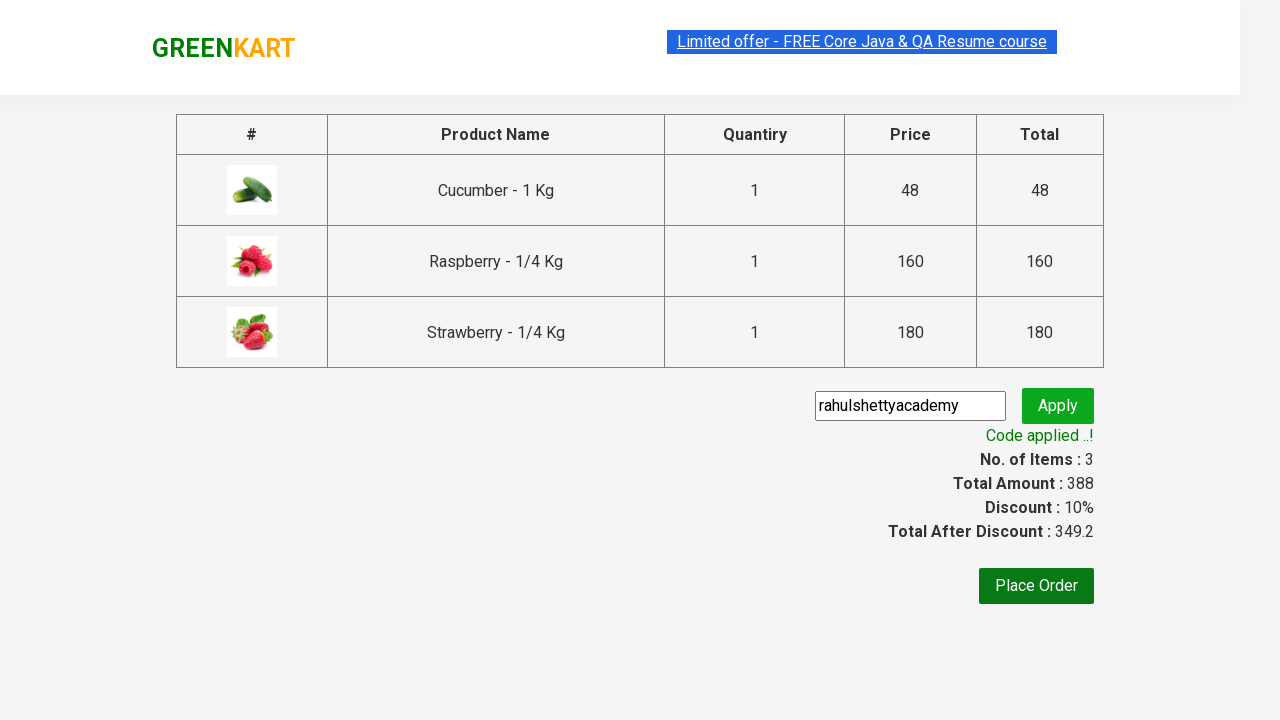

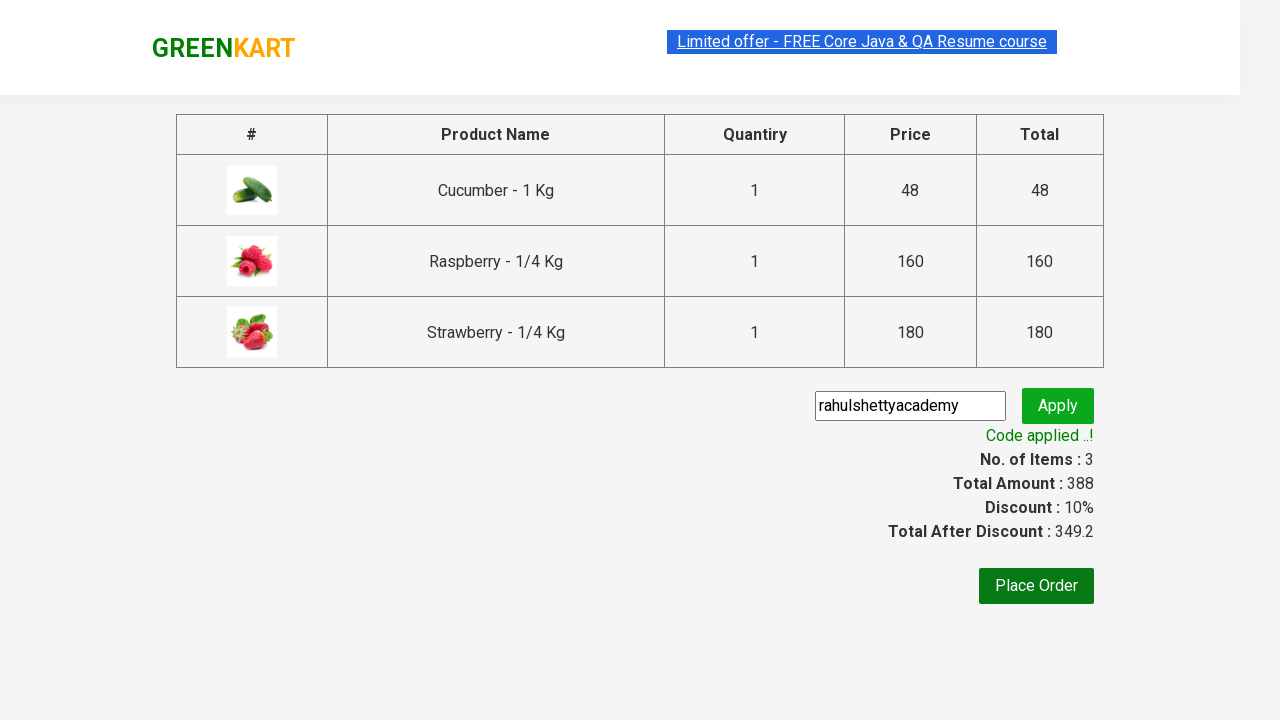